Navigates to Flipkart homepage, dismisses any popup with ESC key, and performs vertical and horizontal scrolling on the page

Starting URL: https://www.flipkart.com/

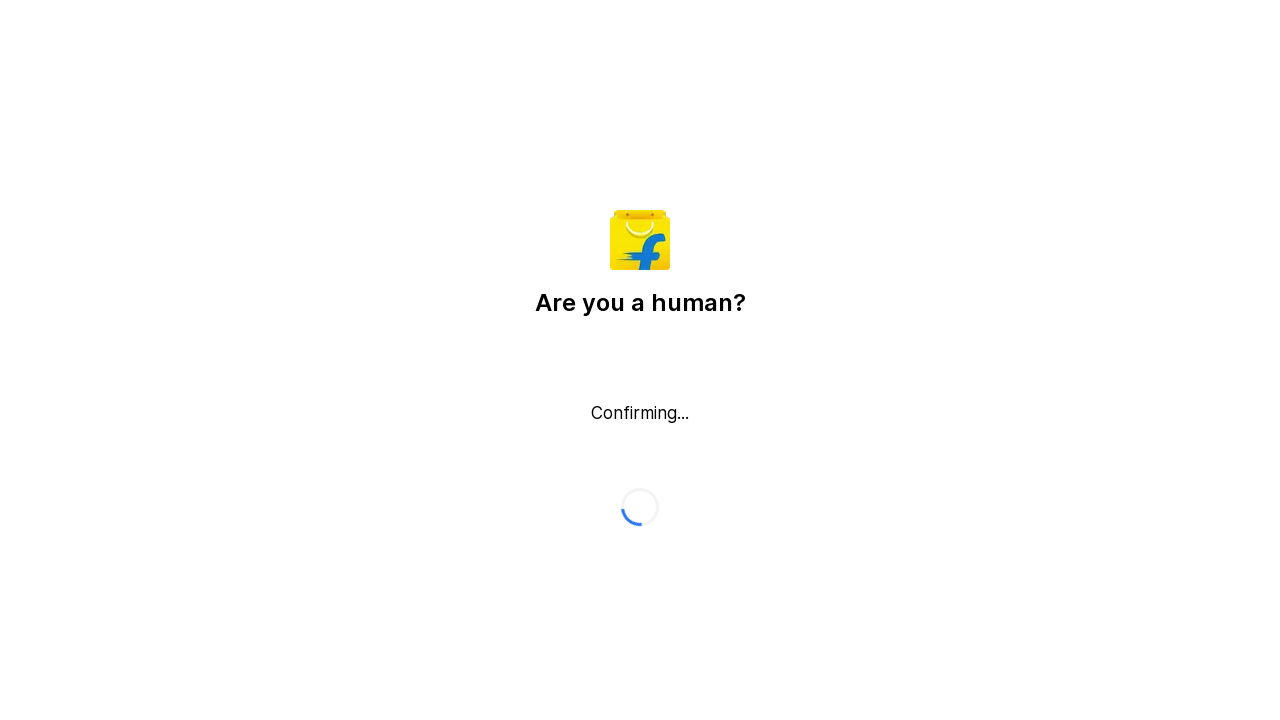

Dismissed popup by pressing ESC key
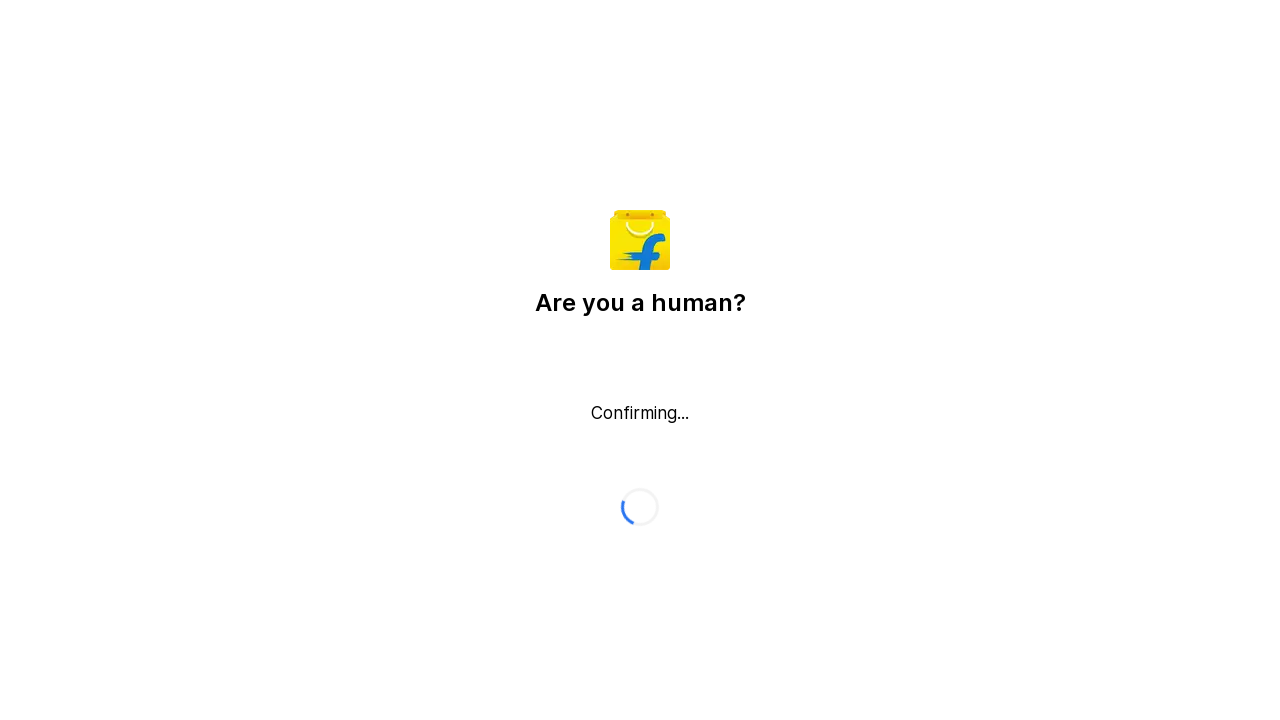

Scrolled vertically down by 2500 pixels
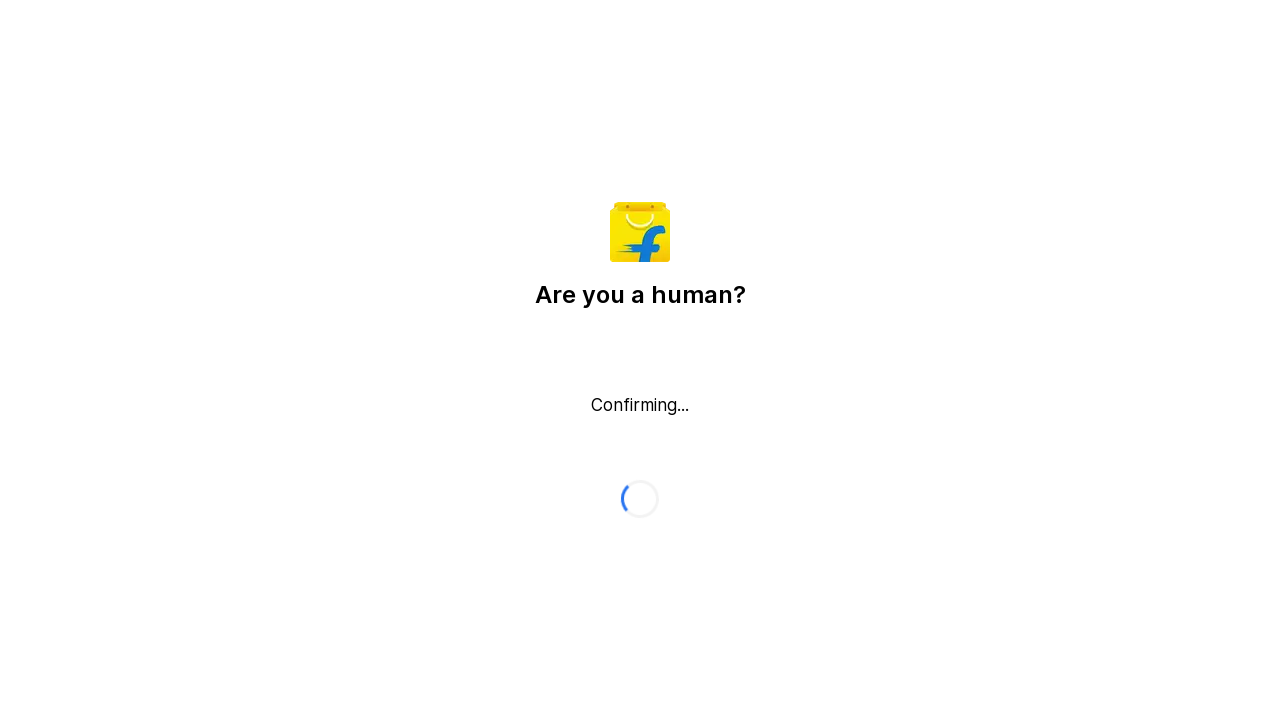

Scrolled horizontally right by 500 pixels
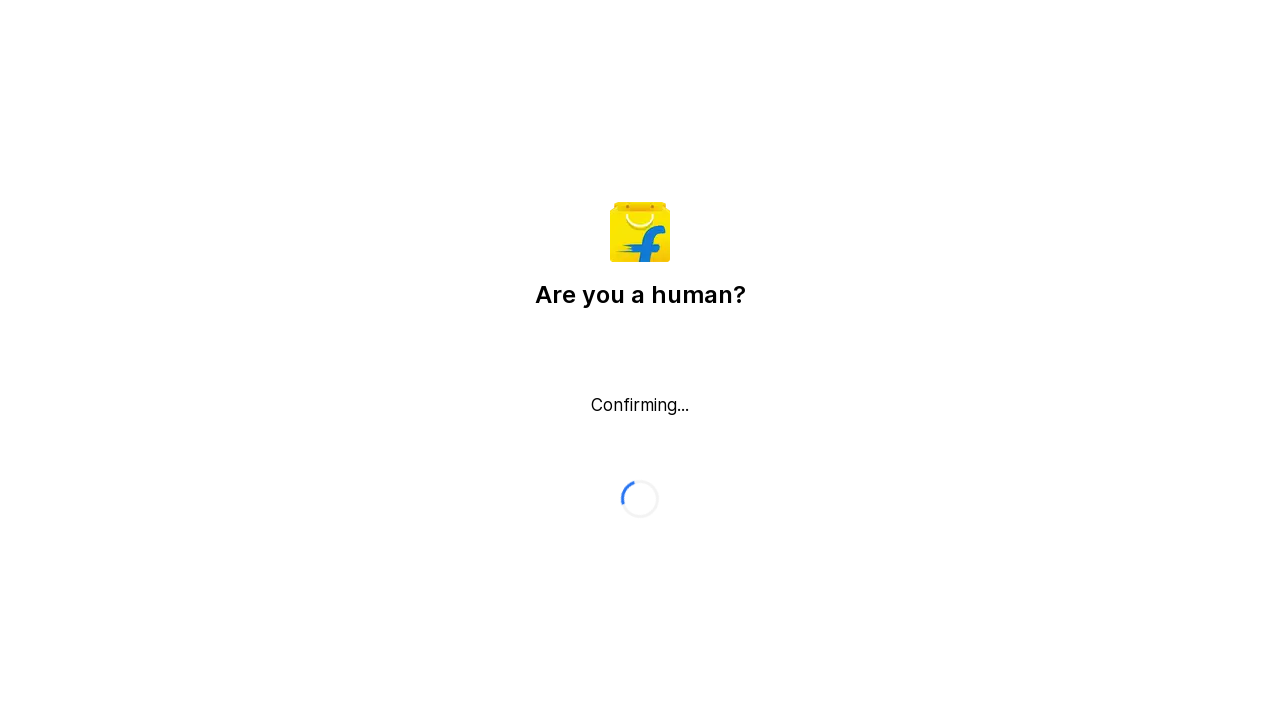

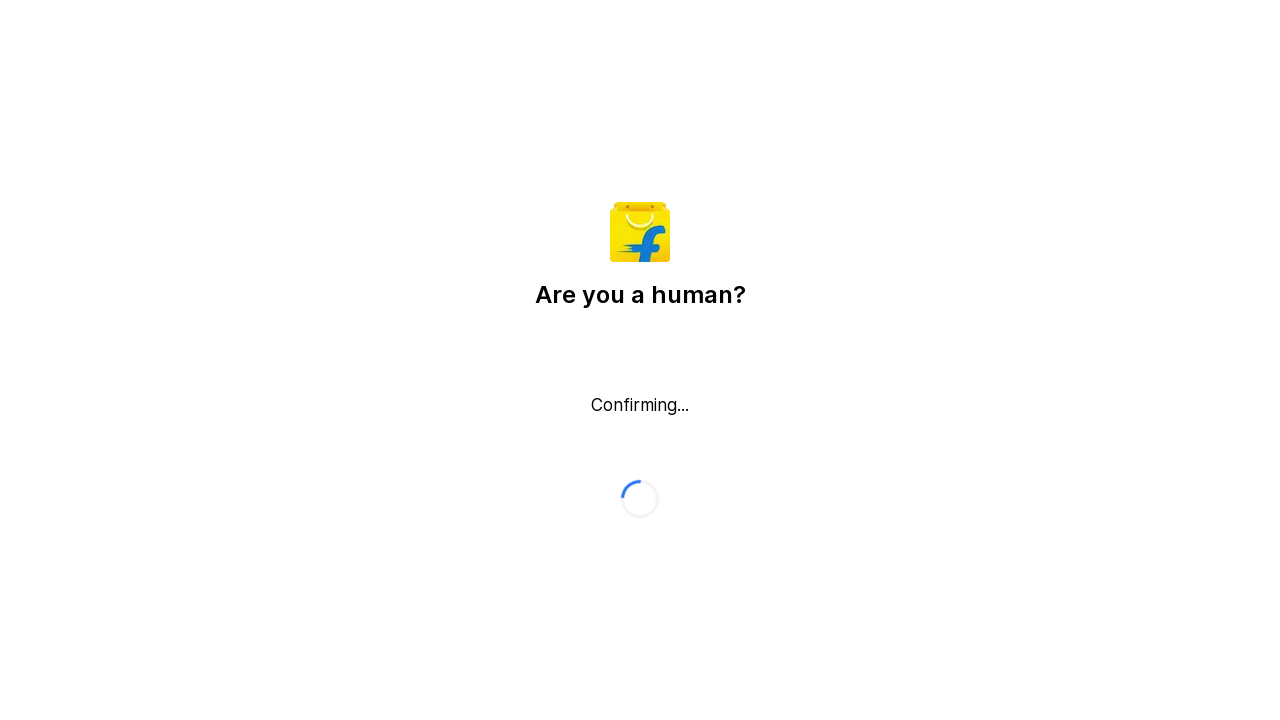